Tests that edits are saved when the edit field loses focus (blur event)

Starting URL: https://demo.playwright.dev/todomvc

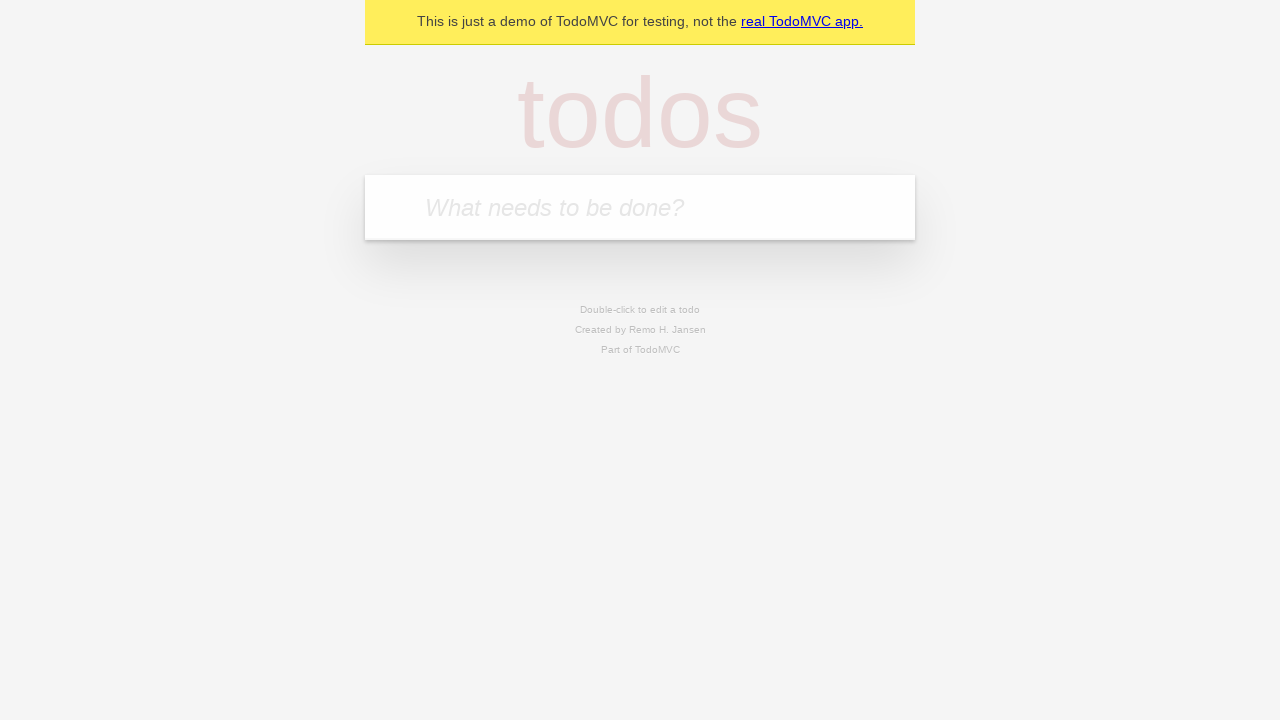

Filled new todo field with 'buy some cheese' on internal:attr=[placeholder="What needs to be done?"i]
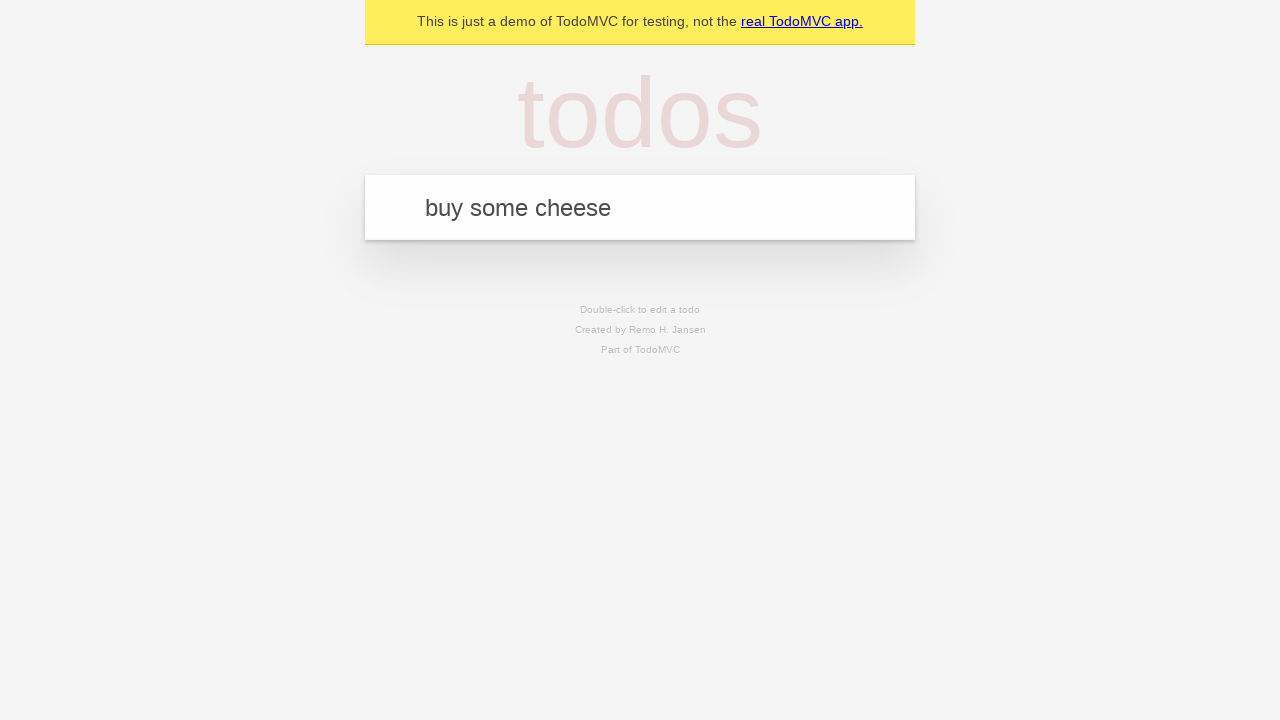

Pressed Enter to create todo 'buy some cheese' on internal:attr=[placeholder="What needs to be done?"i]
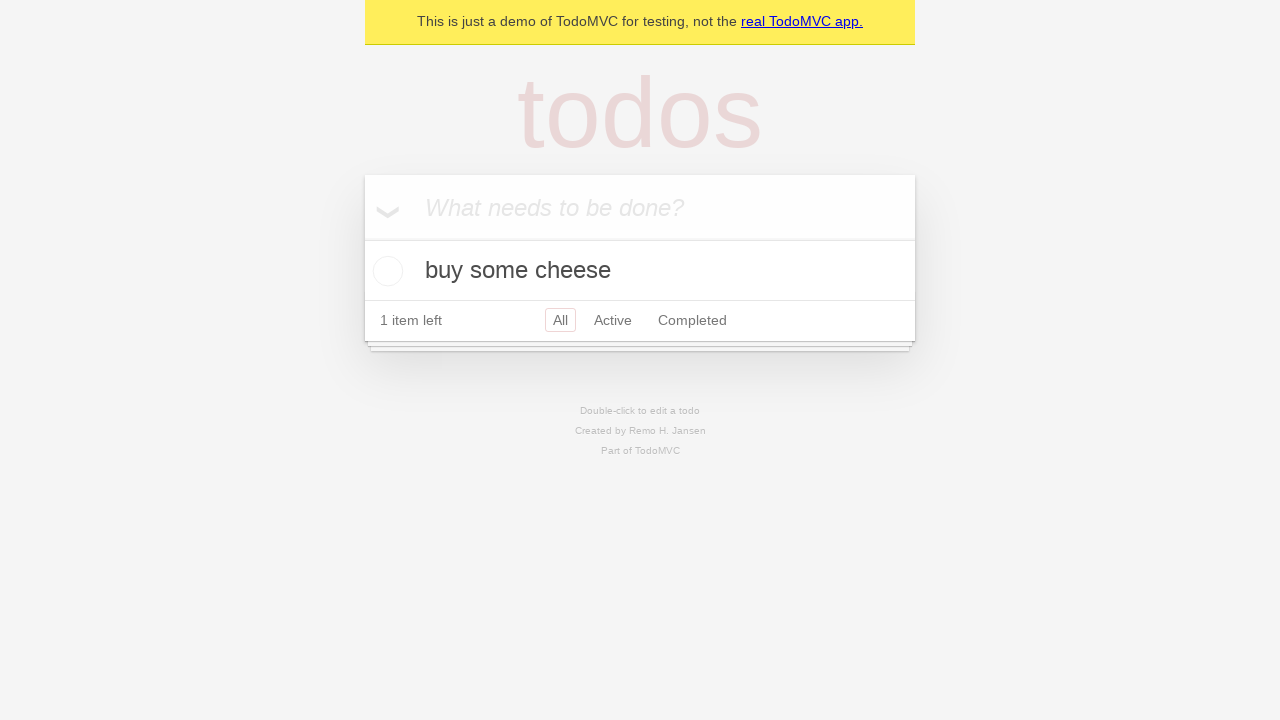

Filled new todo field with 'feed the cat' on internal:attr=[placeholder="What needs to be done?"i]
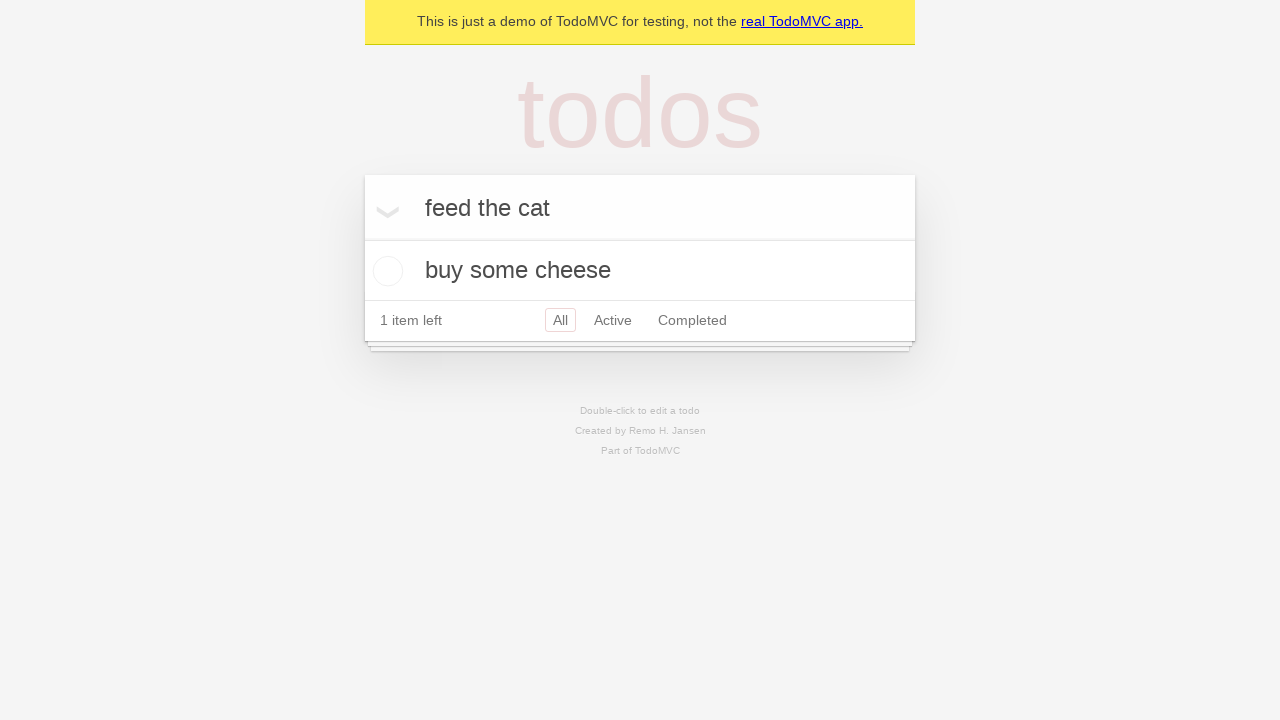

Pressed Enter to create todo 'feed the cat' on internal:attr=[placeholder="What needs to be done?"i]
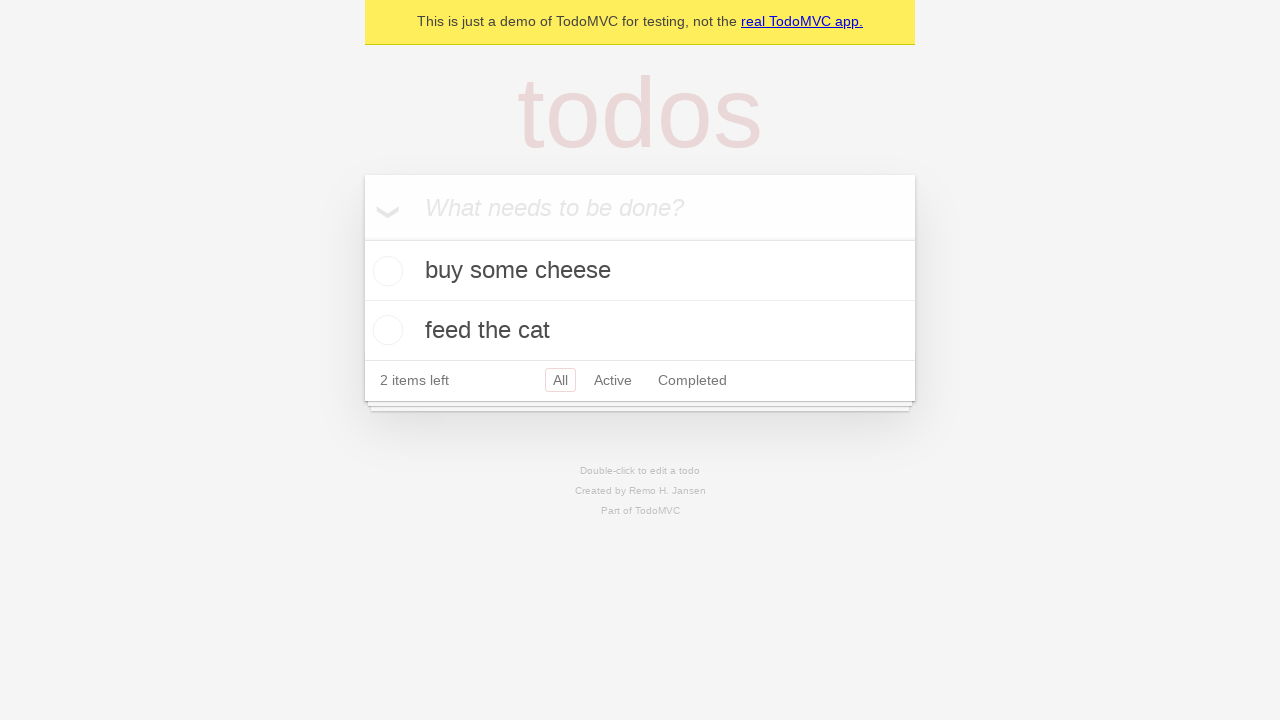

Filled new todo field with 'book a doctors appointment' on internal:attr=[placeholder="What needs to be done?"i]
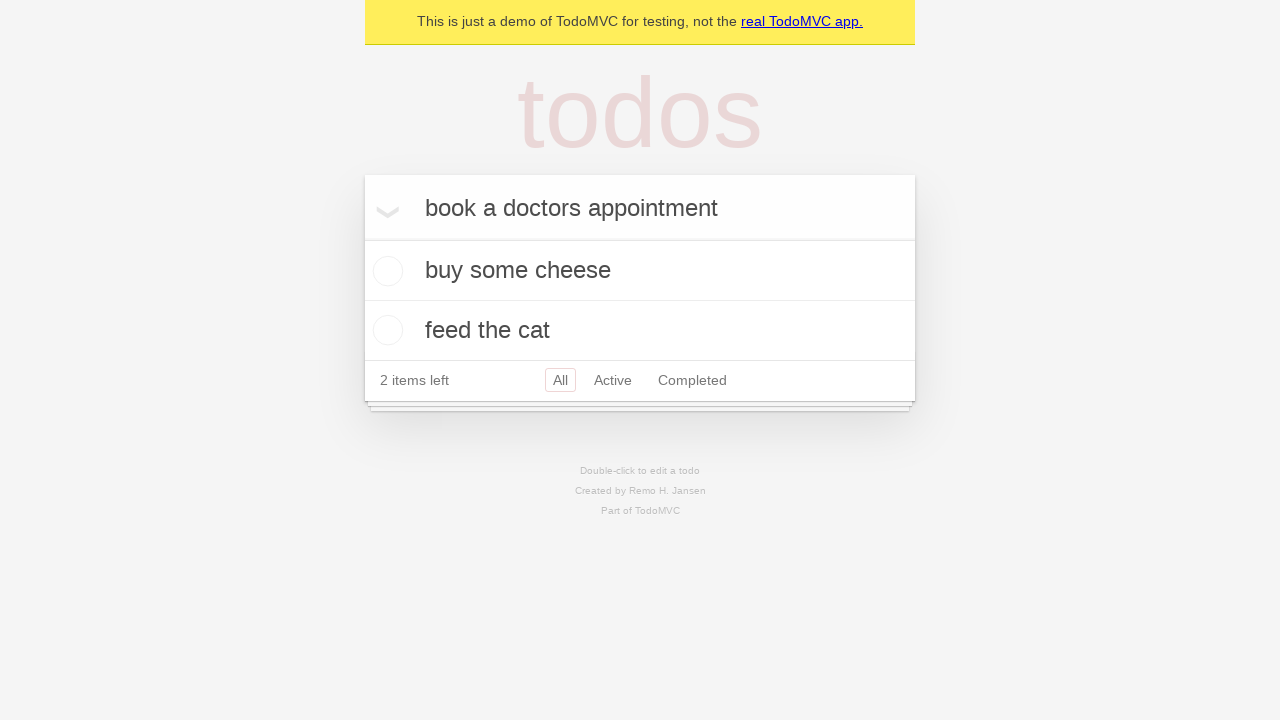

Pressed Enter to create todo 'book a doctors appointment' on internal:attr=[placeholder="What needs to be done?"i]
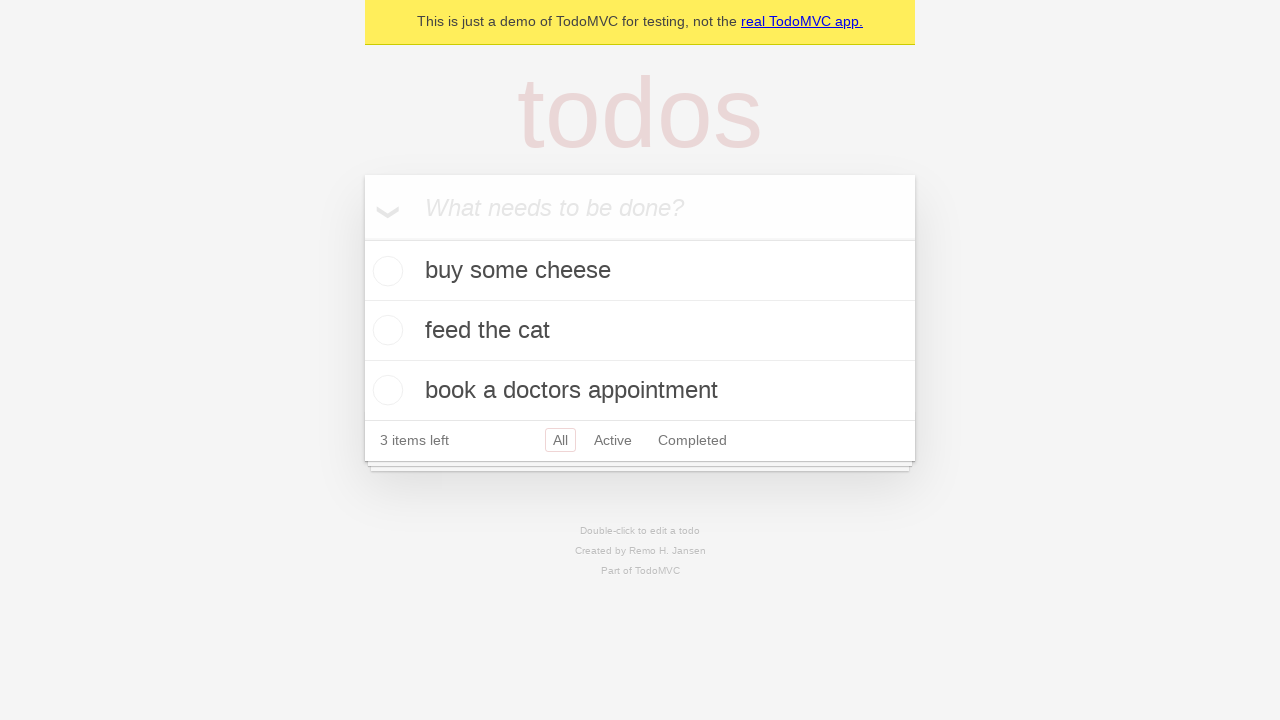

Double-clicked second todo item to enter edit mode at (640, 331) on internal:testid=[data-testid="todo-item"s] >> nth=1
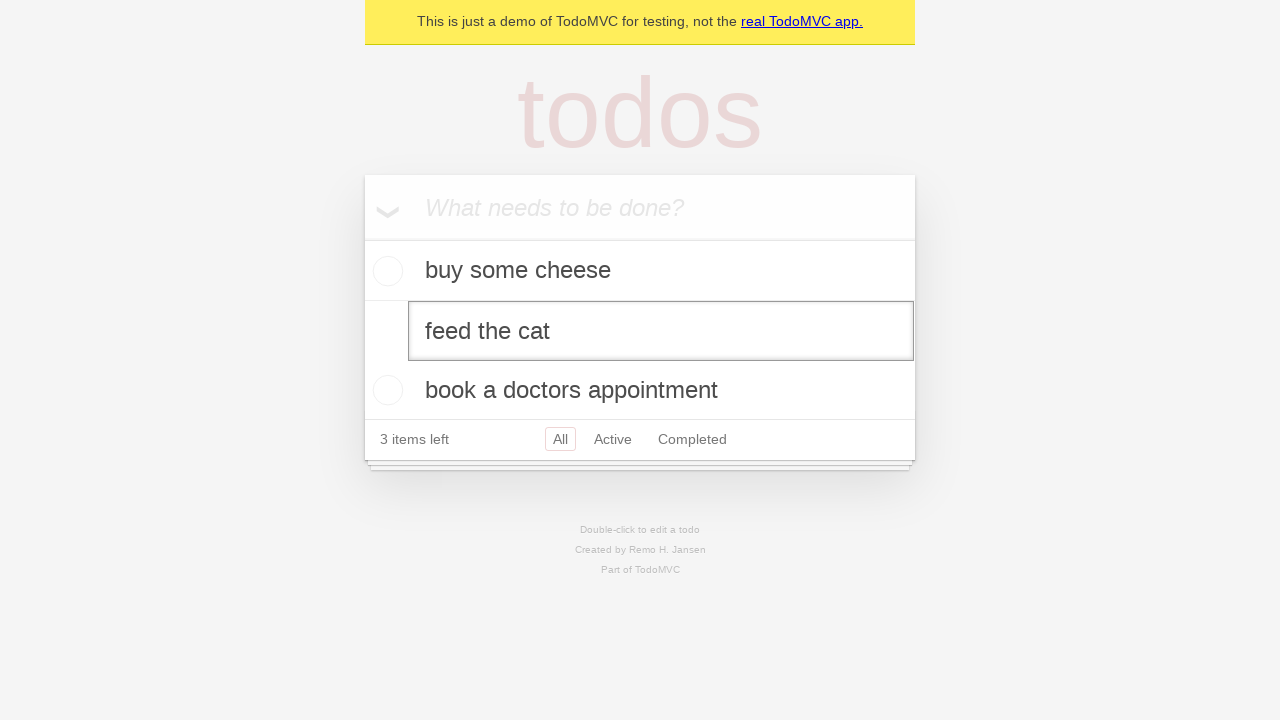

Filled edit field with 'buy some sausages' on internal:testid=[data-testid="todo-item"s] >> nth=1 >> internal:role=textbox[nam
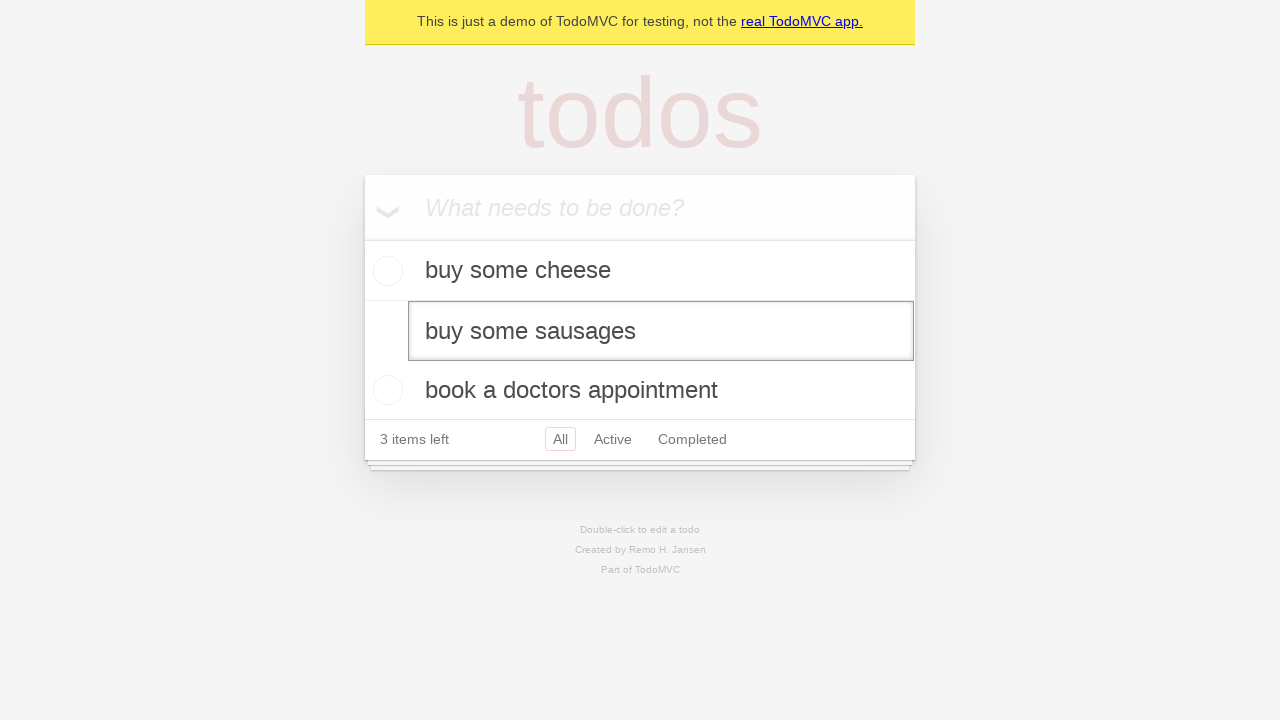

Dispatched blur event to save the edited todo
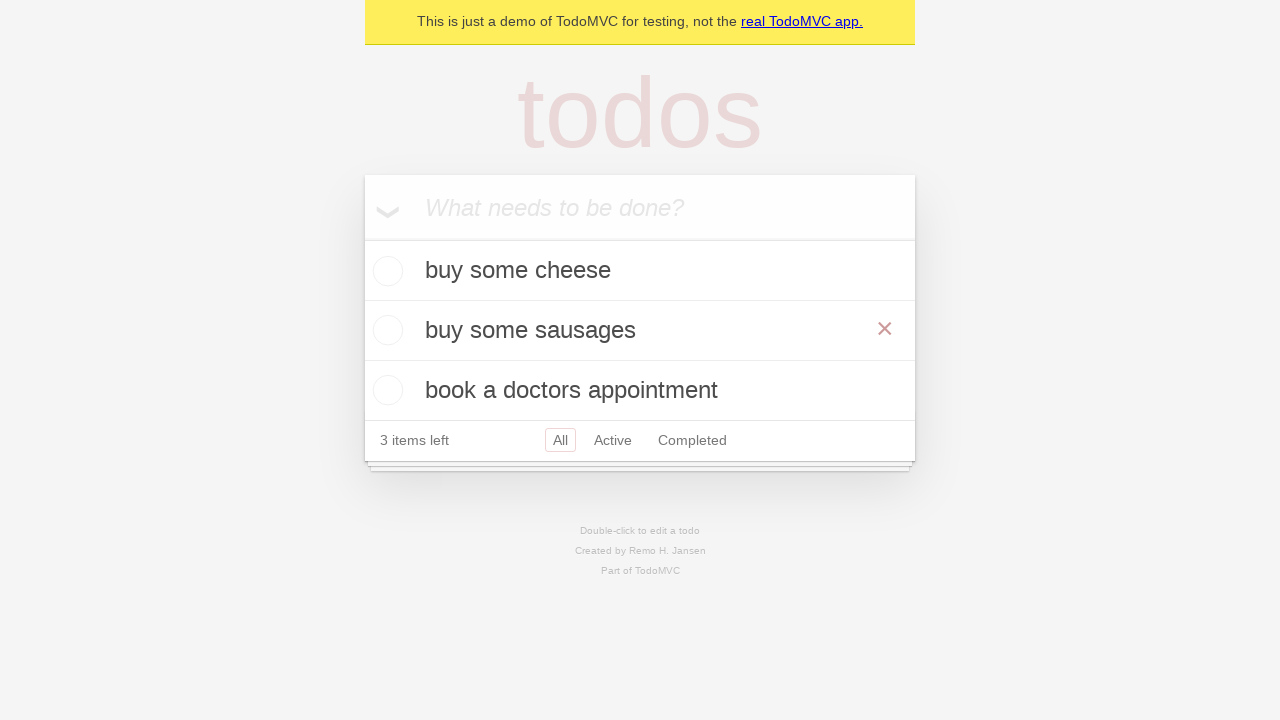

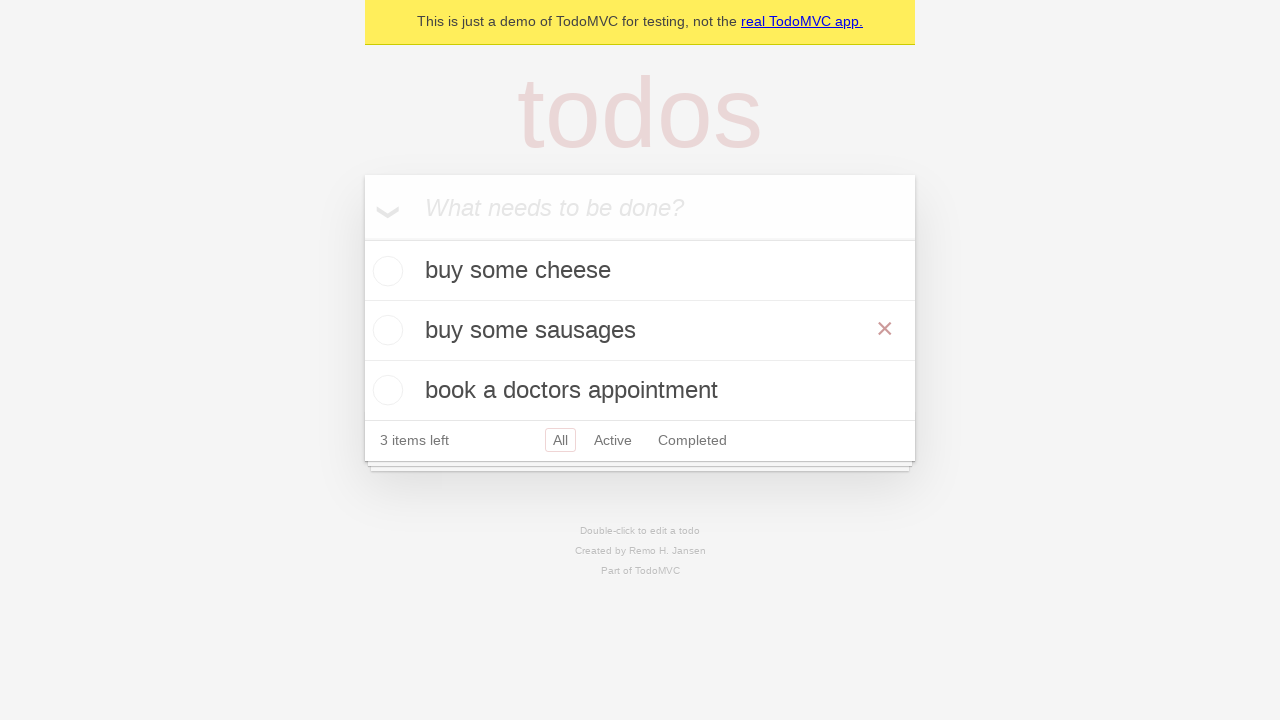